Tests that payment system logos are present on the MTS Belarus homepage

Starting URL: https://www.mts.by/

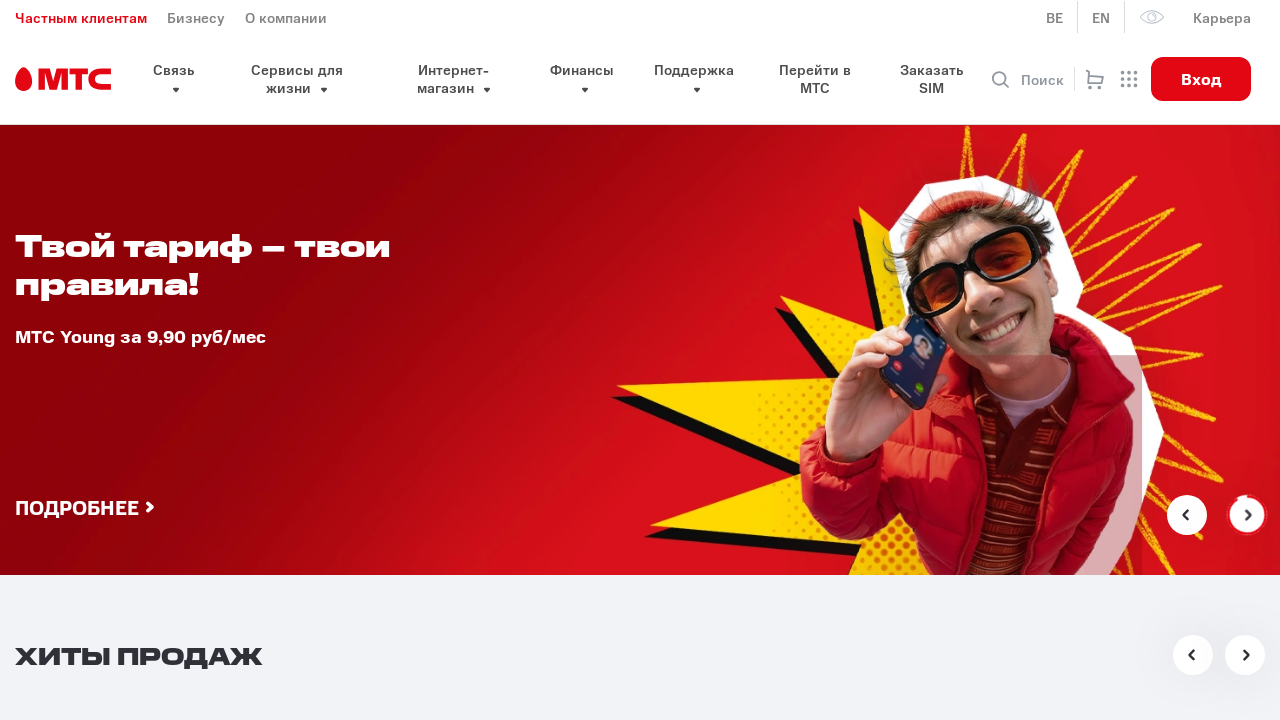

Waited for payment system logos to load
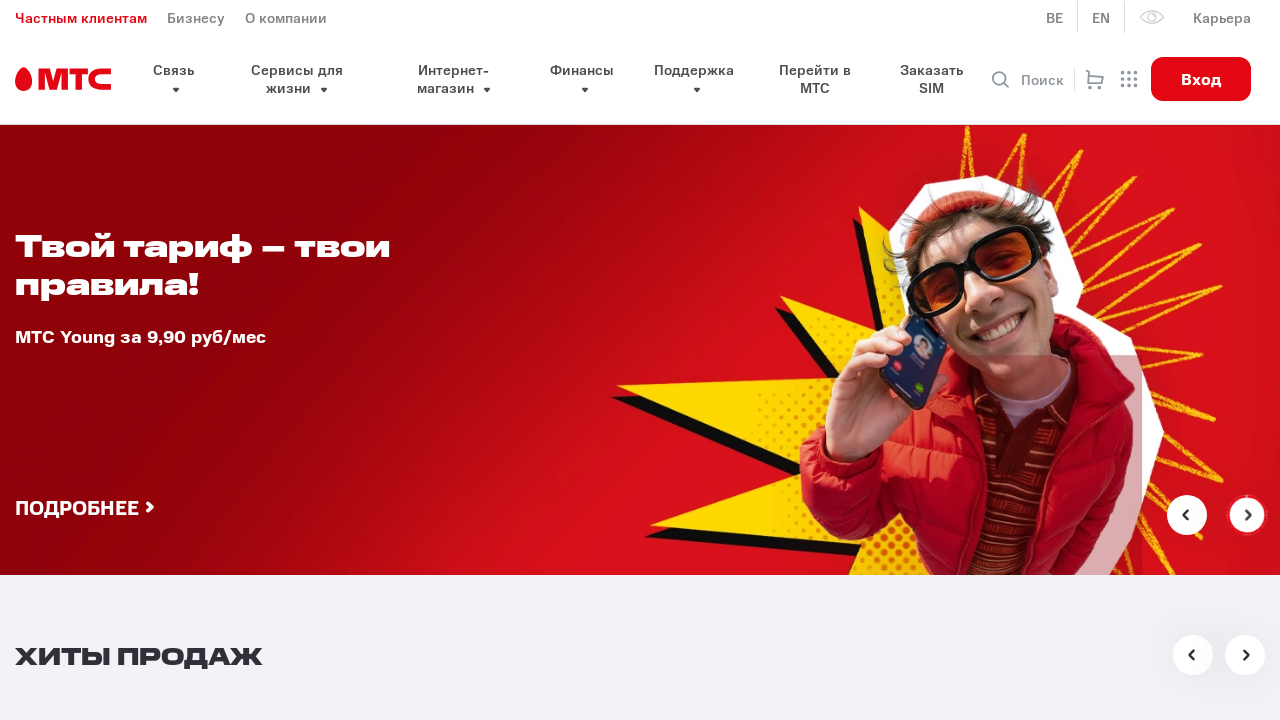

Found 5 payment system logos
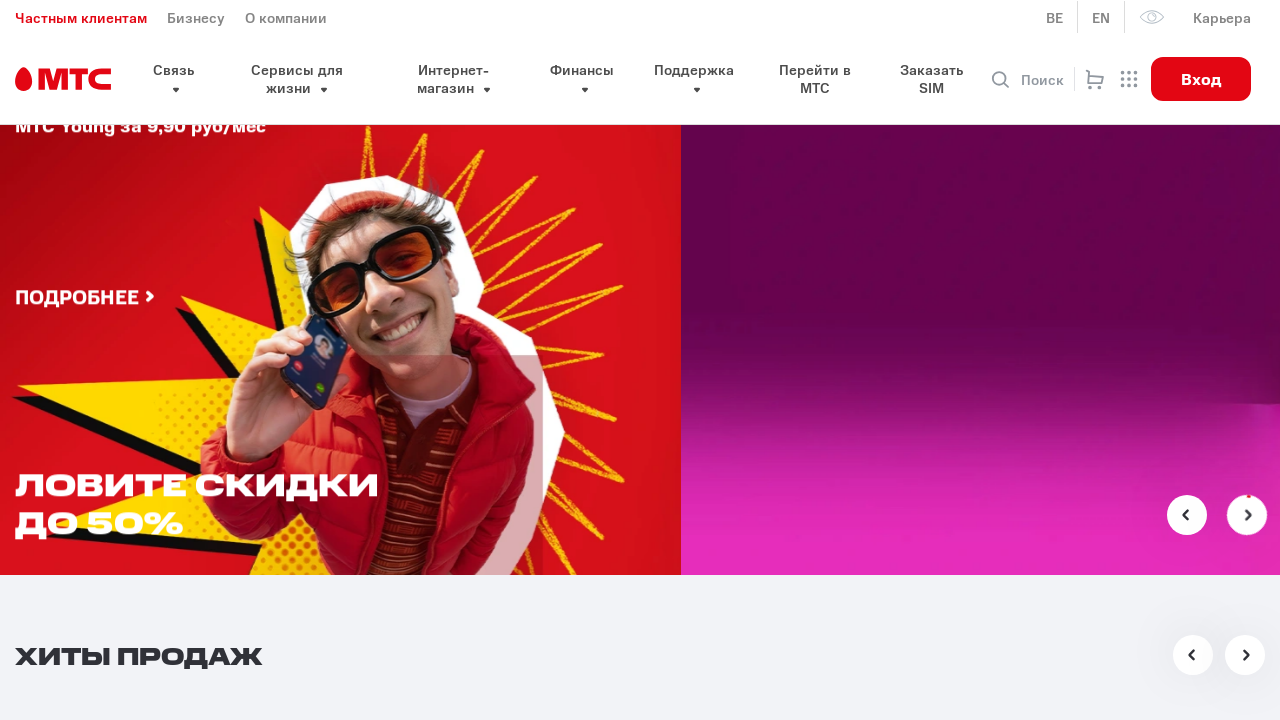

Asserted that payment system logos are present on MTS Belarus homepage
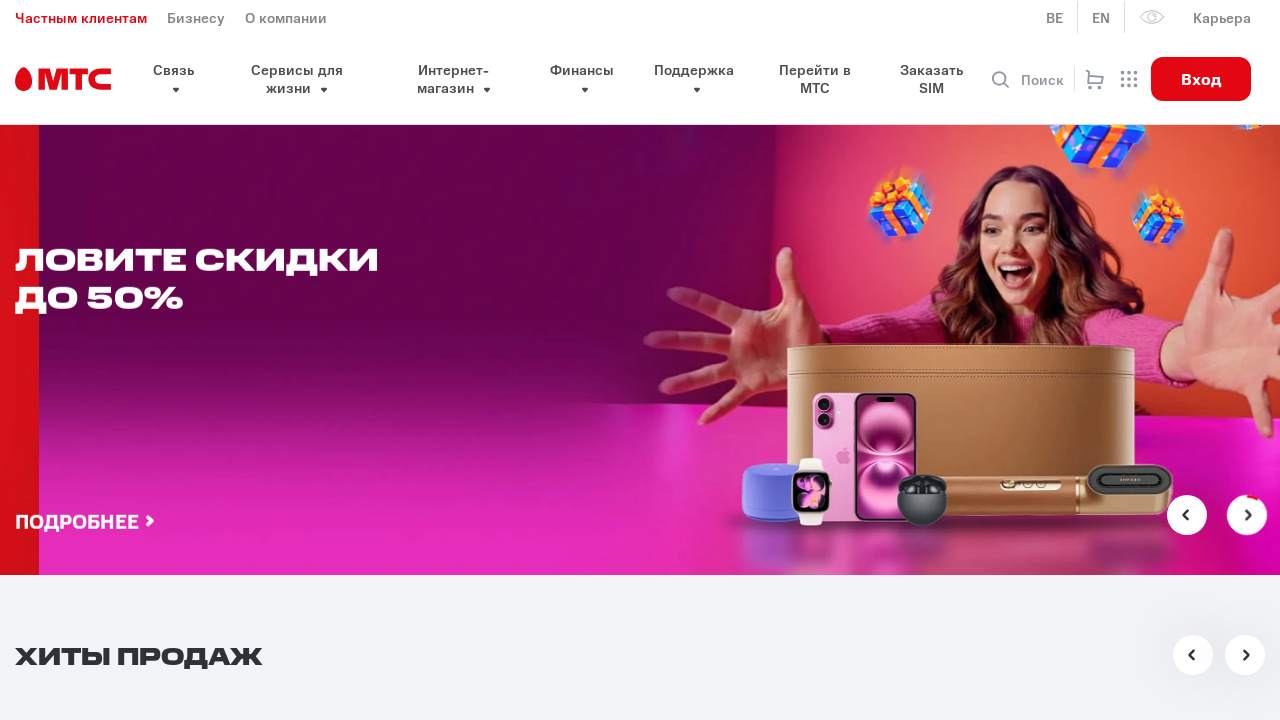

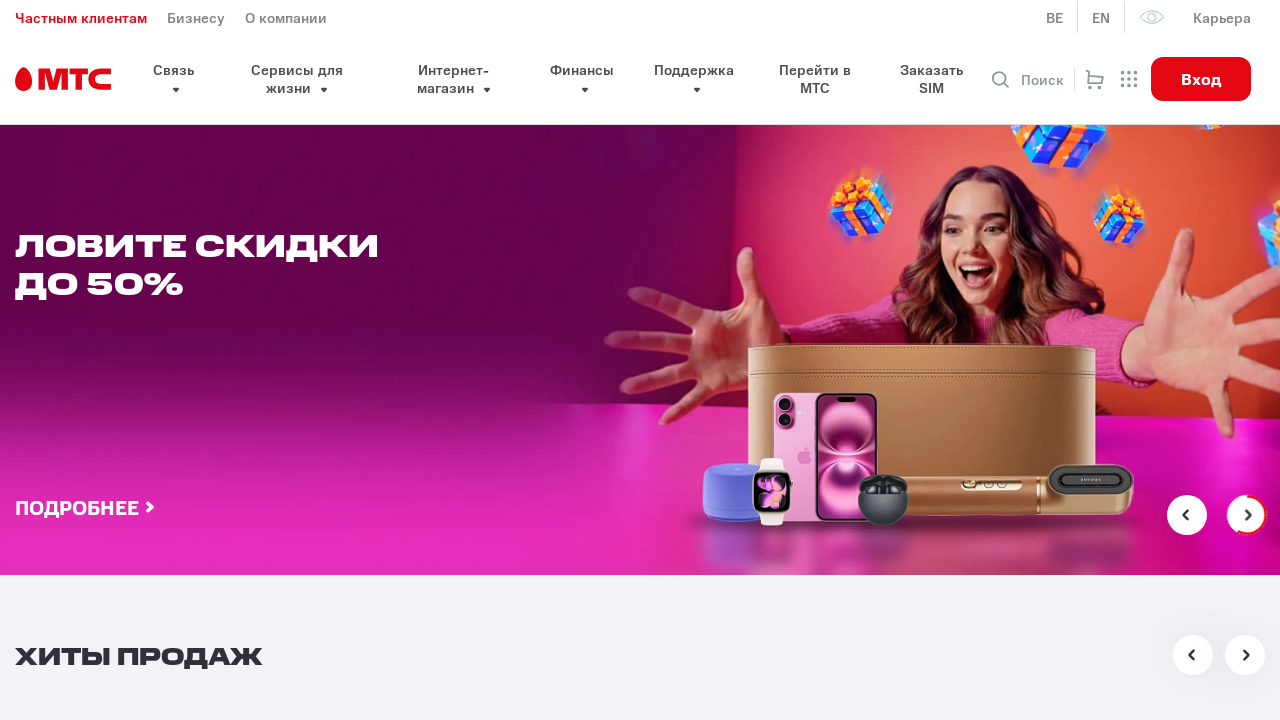